Tests window handling functionality by clicking a link to open a new window, switching between windows, and verifying content in both windows

Starting URL: https://the-internet.herokuapp.com/windows

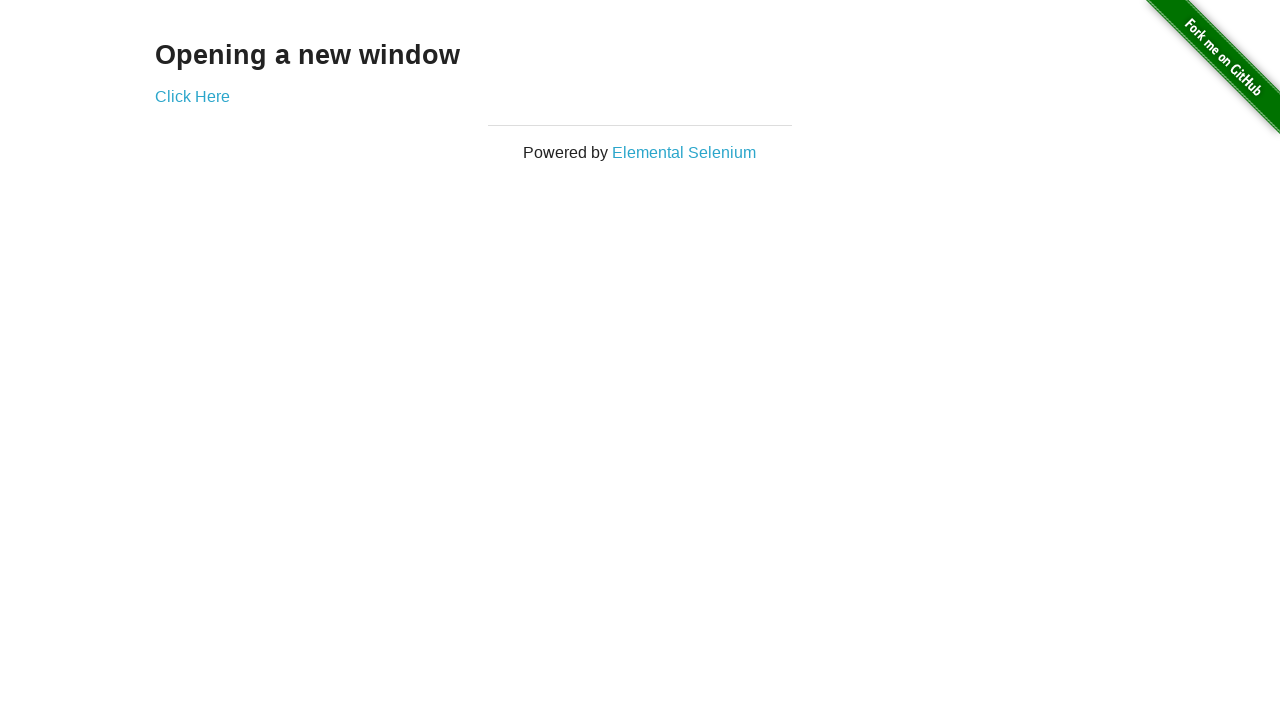

Verified initial page heading is 'Opening a new window'
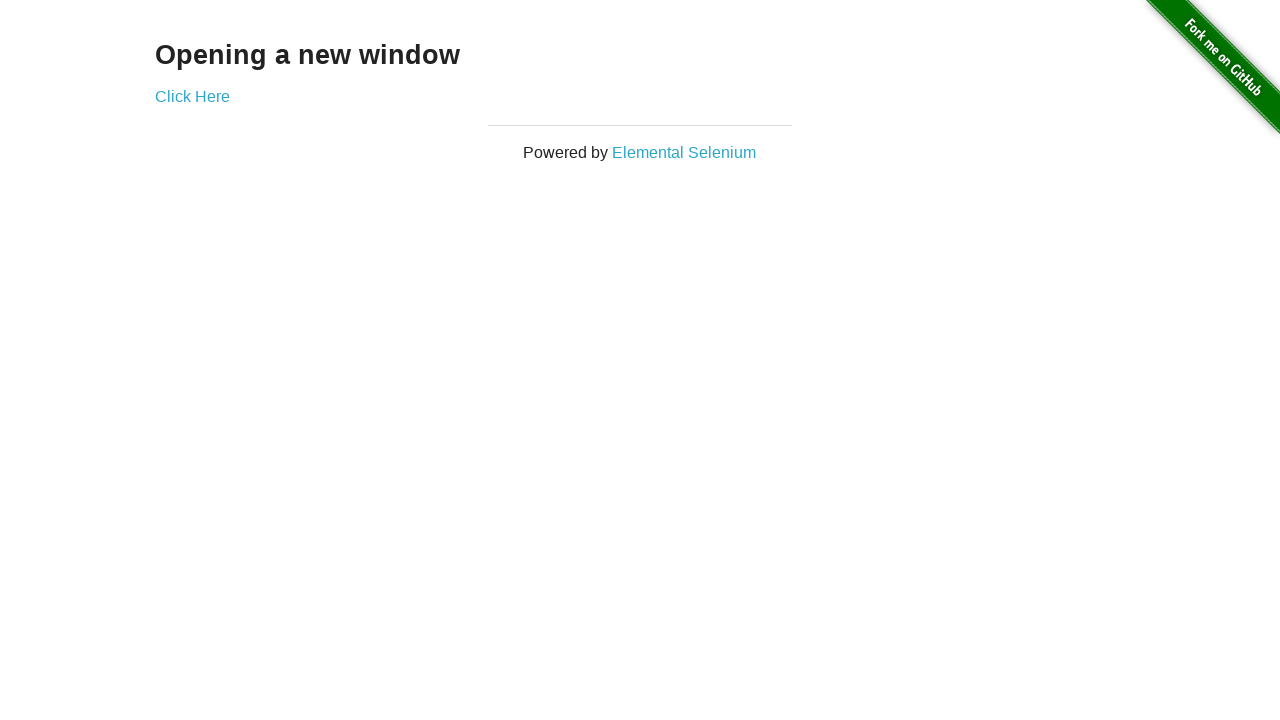

Verified initial page title is 'The Internet'
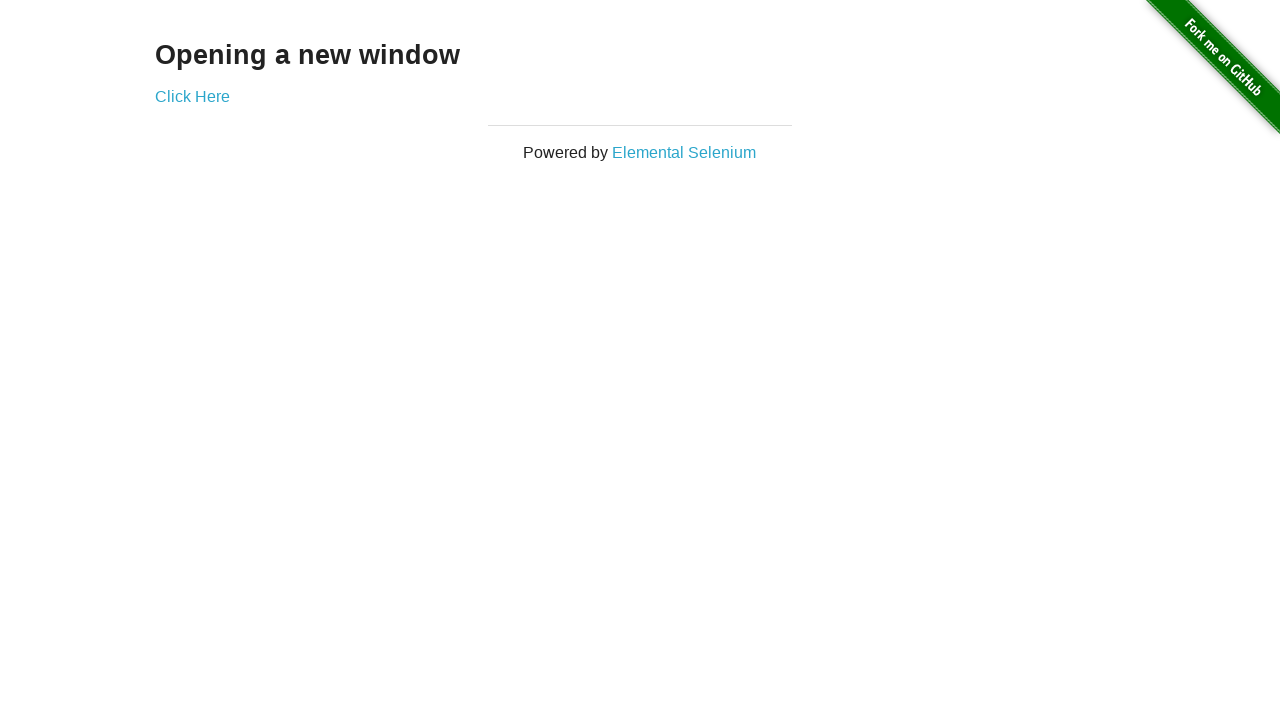

Clicked 'Click Here' link to open new window at (192, 96) on text=Click Here
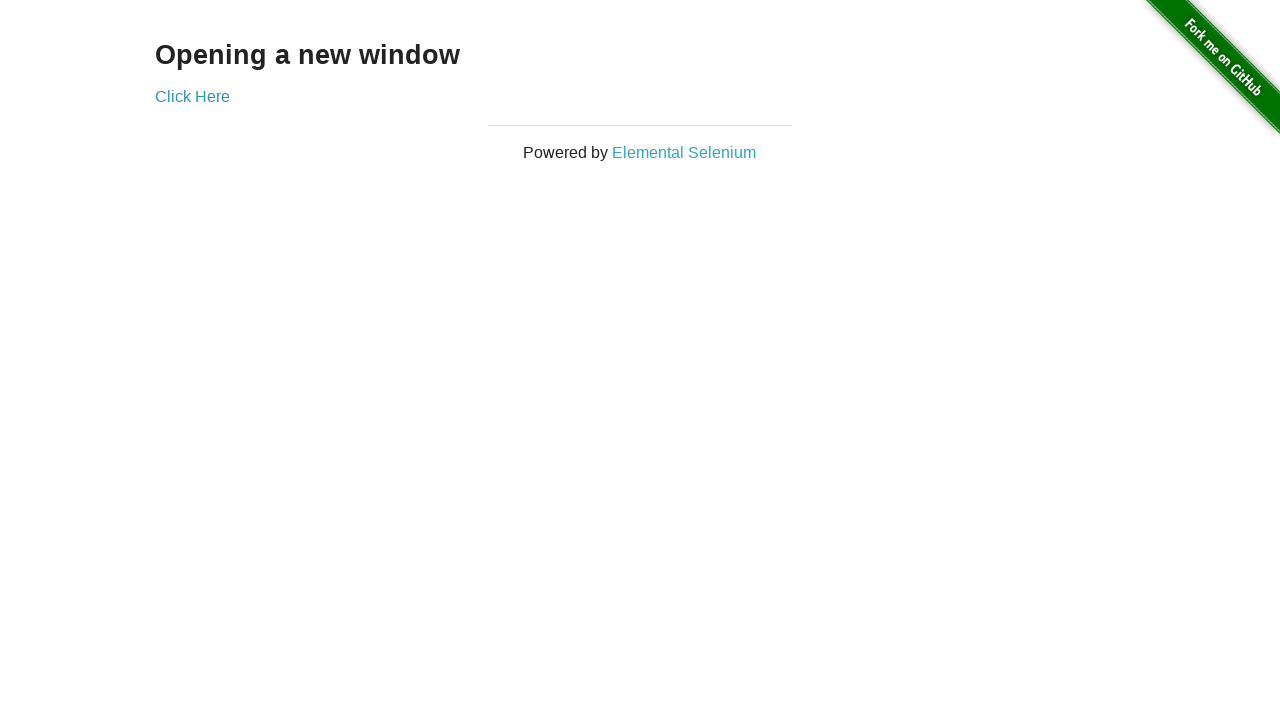

New window opened and captured
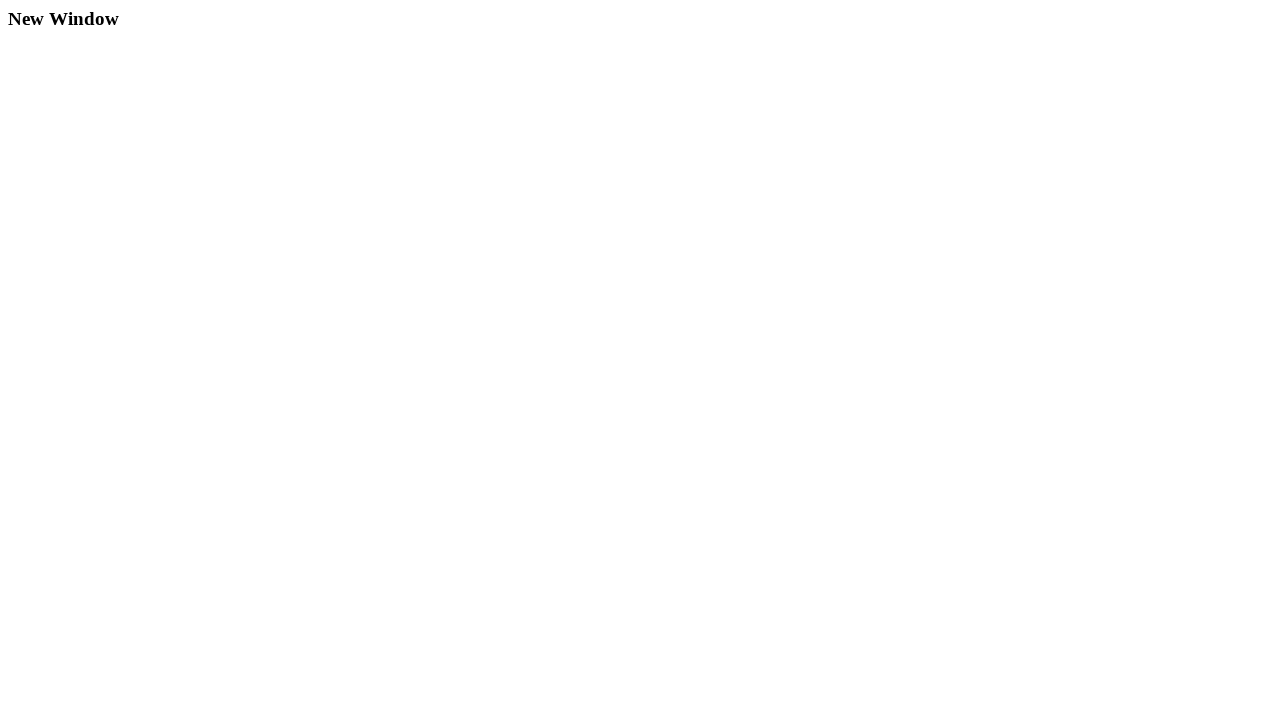

Verified new window title is 'New Window'
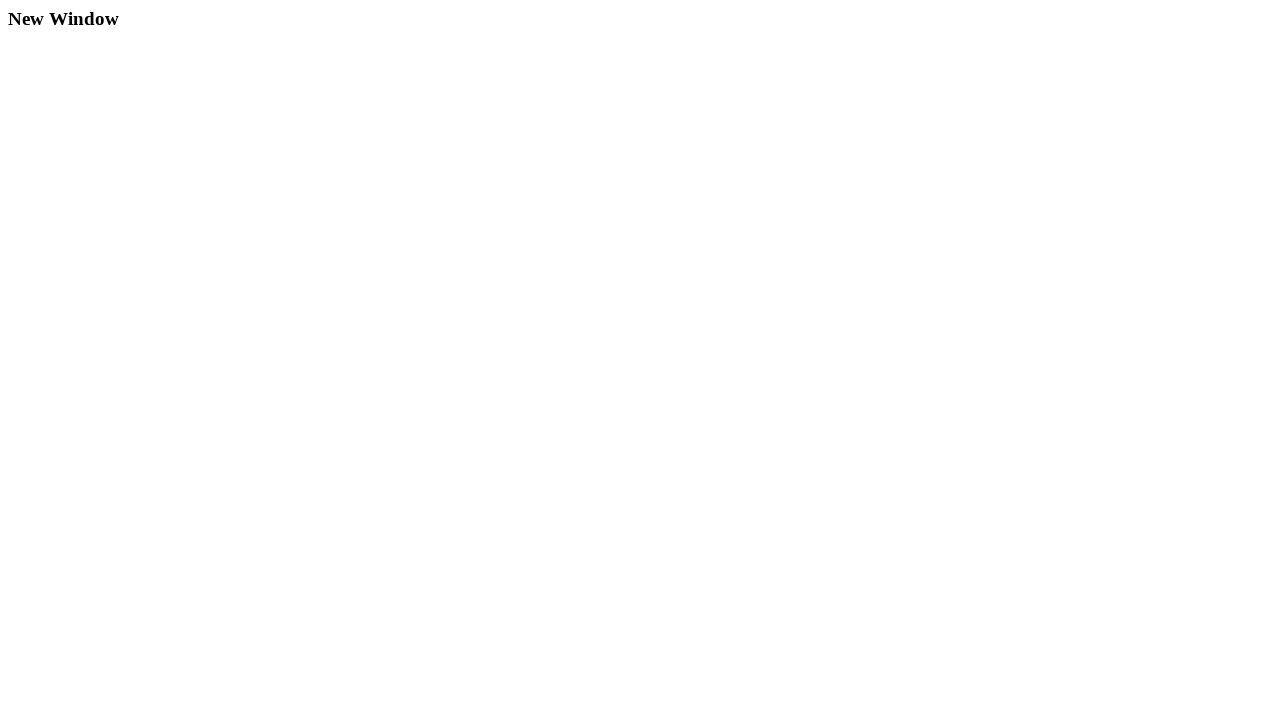

Verified new window heading is 'New Window'
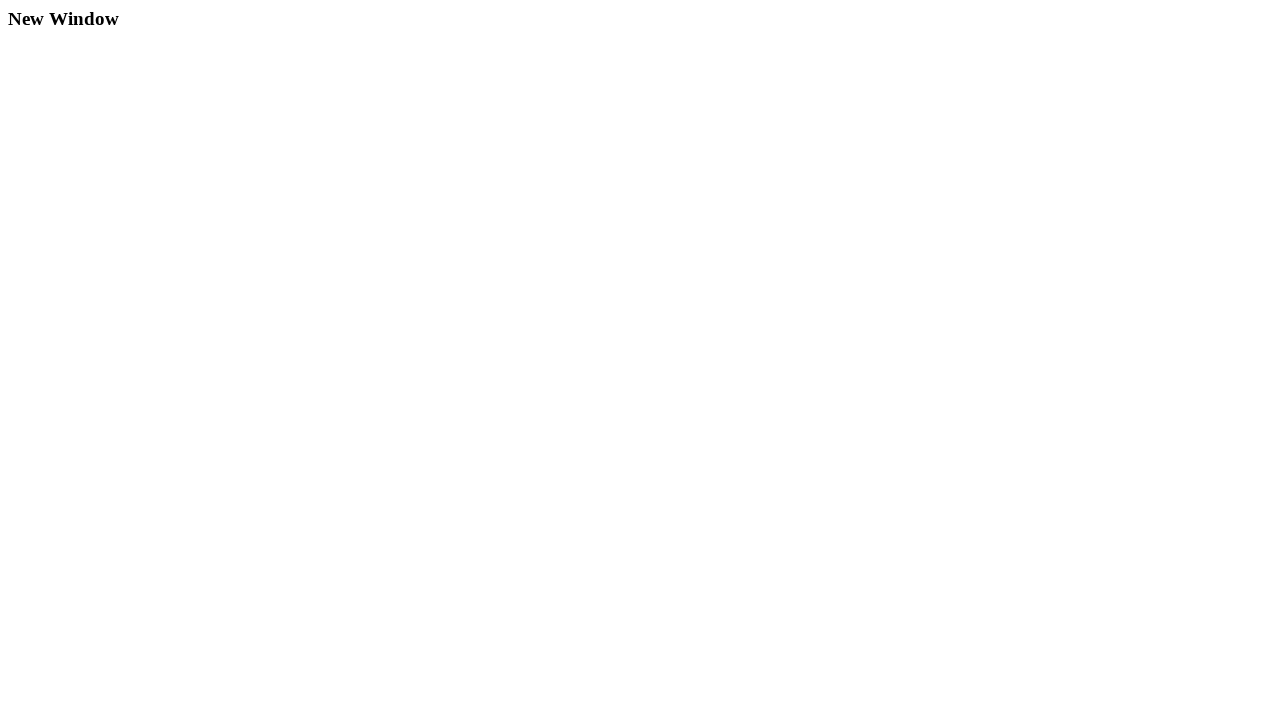

Verified original window title is still 'The Internet'
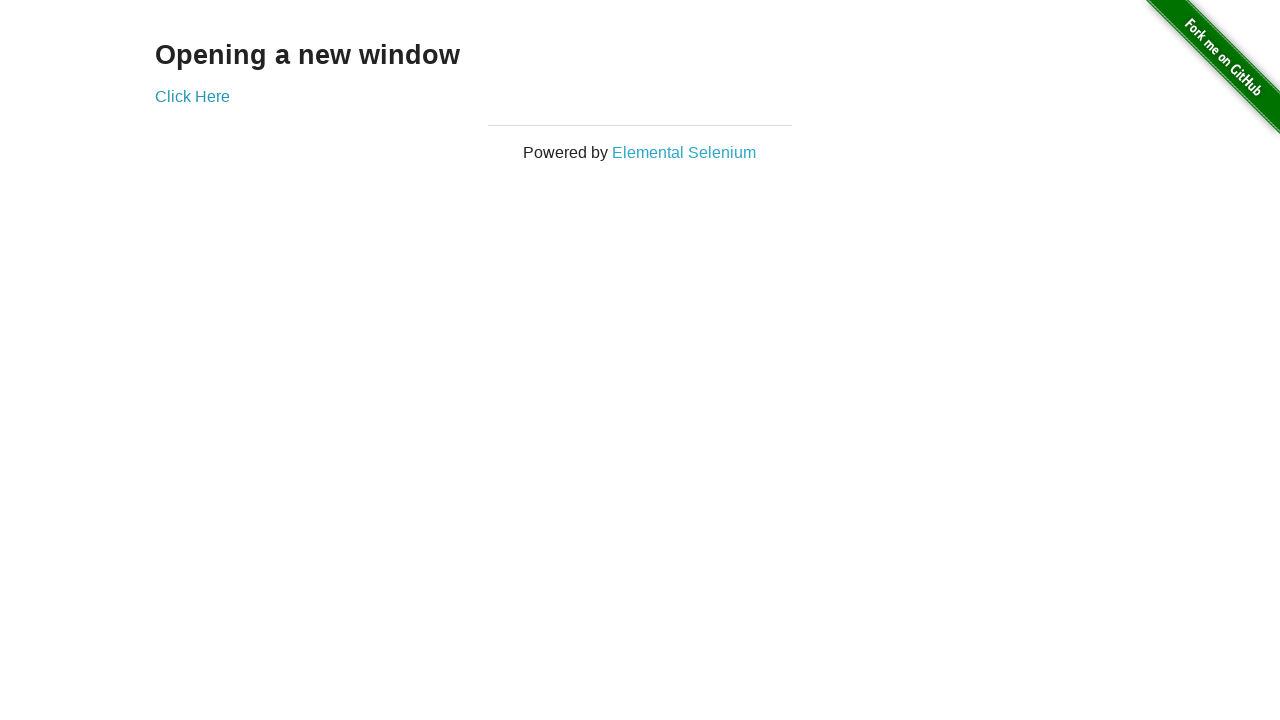

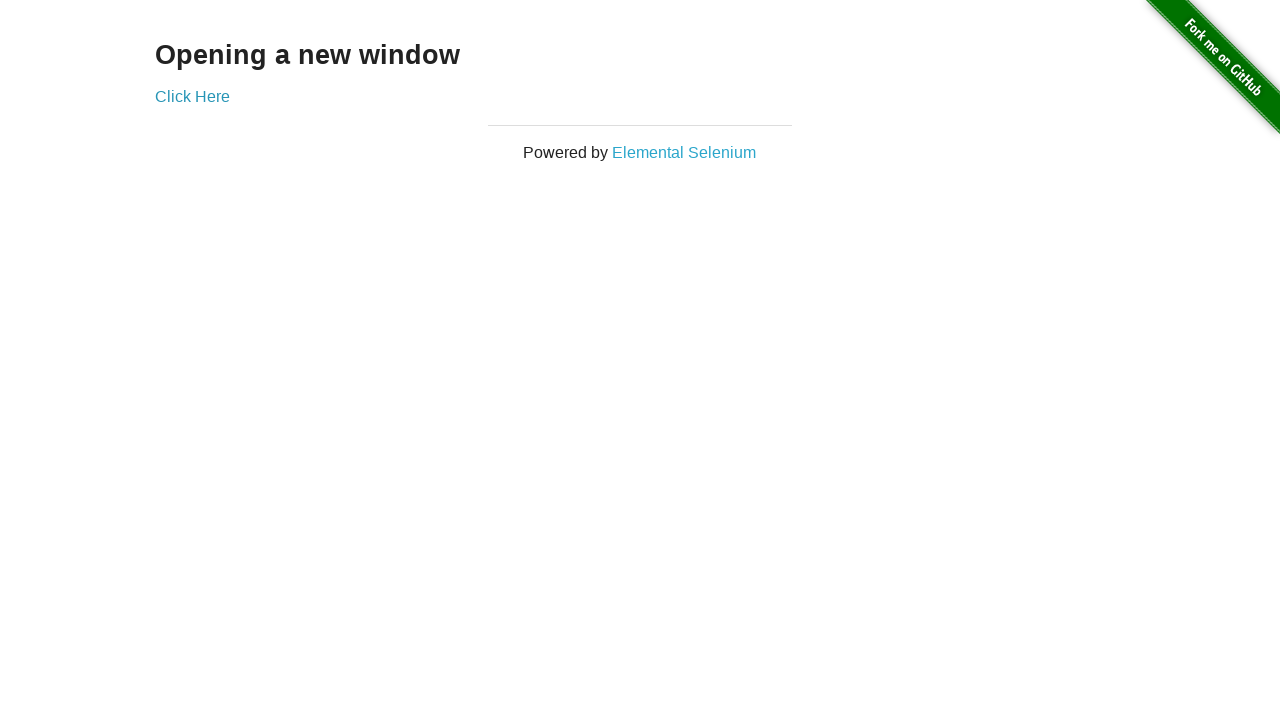